Tests iframe interaction by navigating to a W3Schools JavaScript demo page, switching to the result iframe, and clicking a button that displays content.

Starting URL: https://www.w3schools.com/js/tryit.asp?filename=tryjs_myfirst

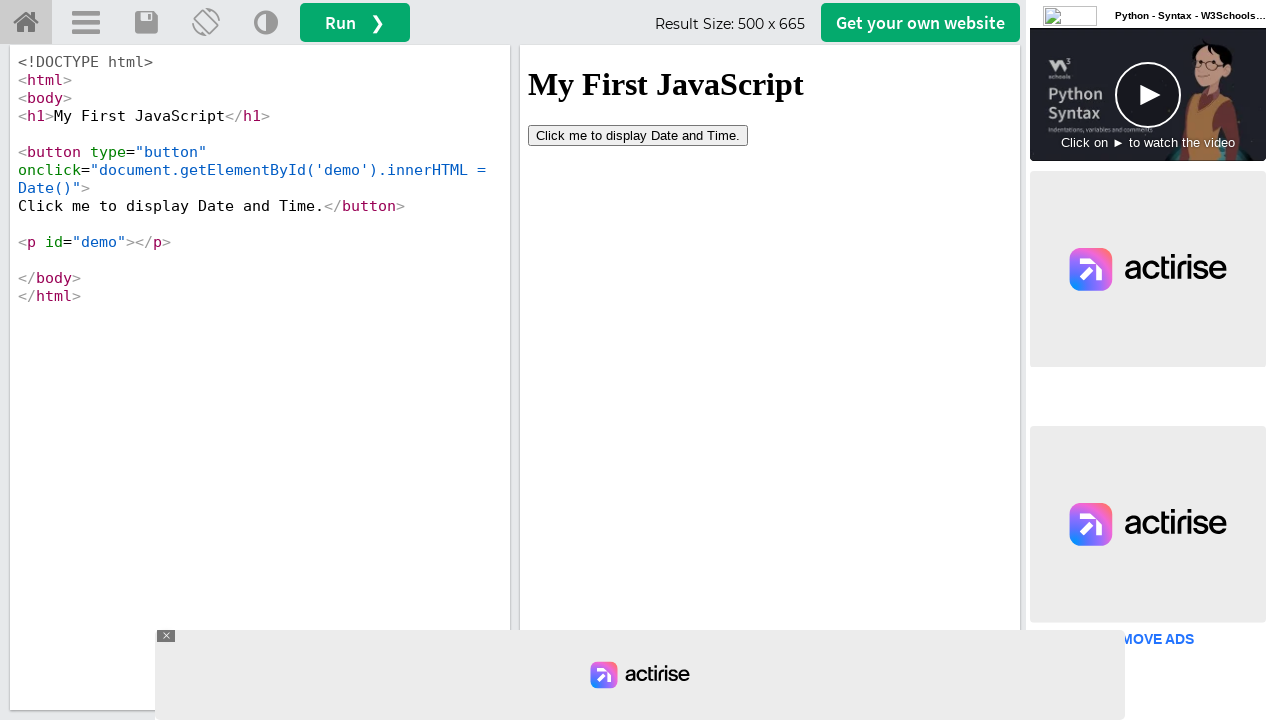

Located the iframeResult frame
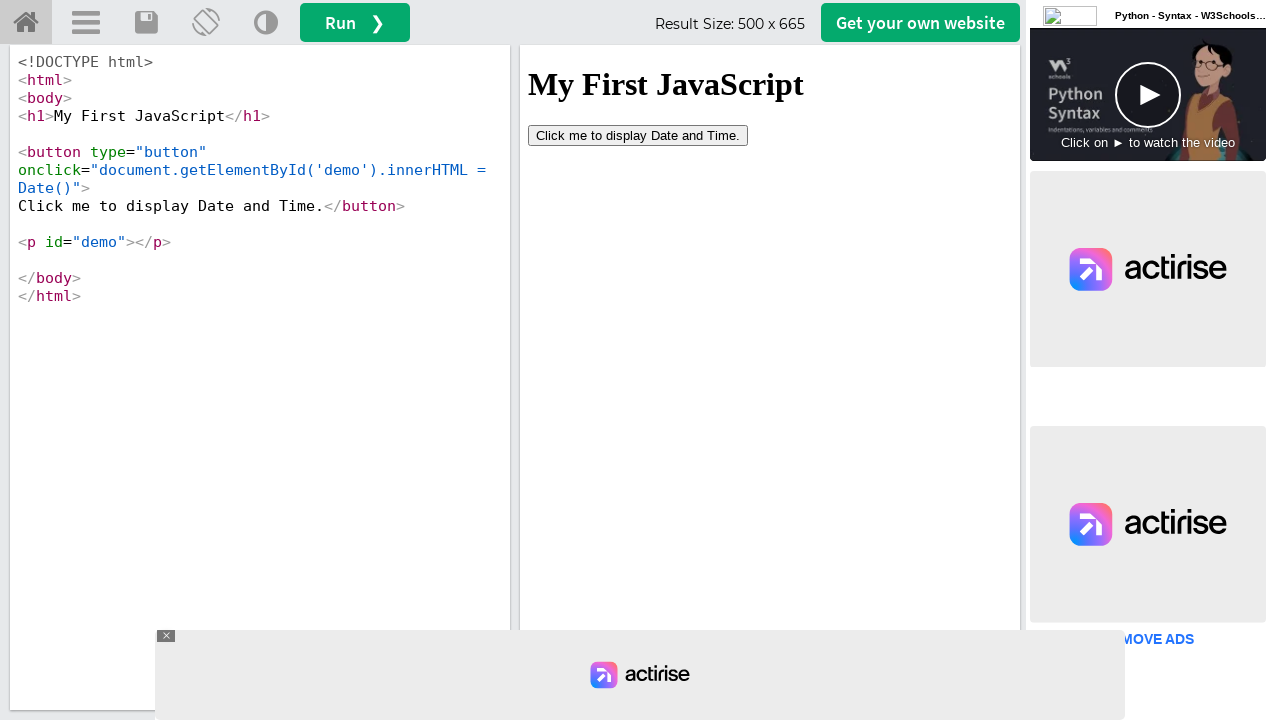

Clicked the 'Click me to display' button inside the iframe at (638, 135) on #iframeResult >> internal:control=enter-frame >> xpath=//button[contains(text(),
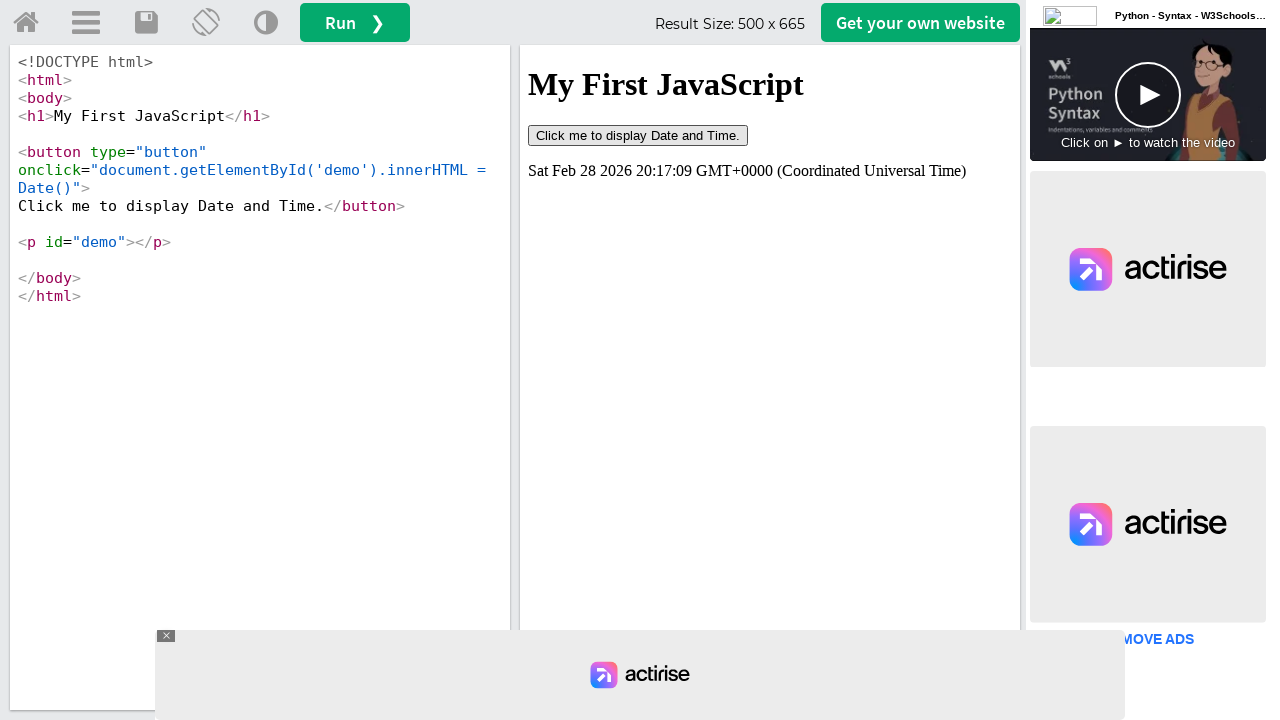

Waited 1 second for content to render
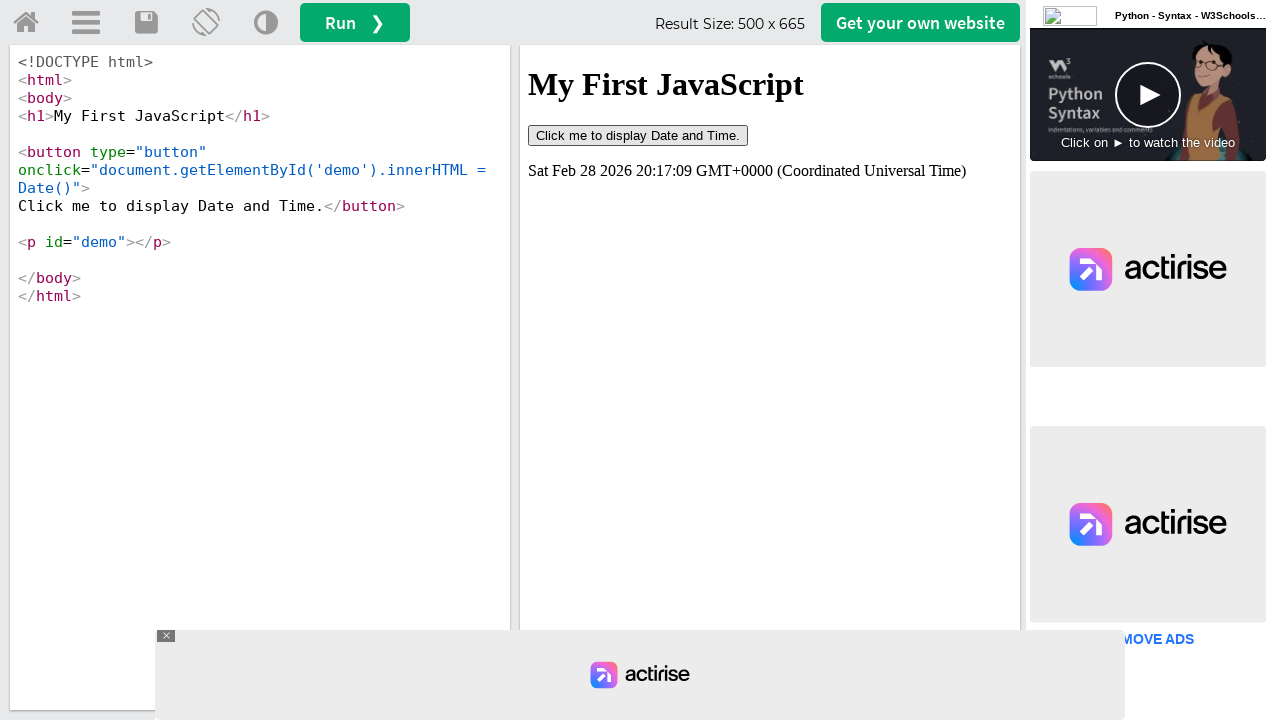

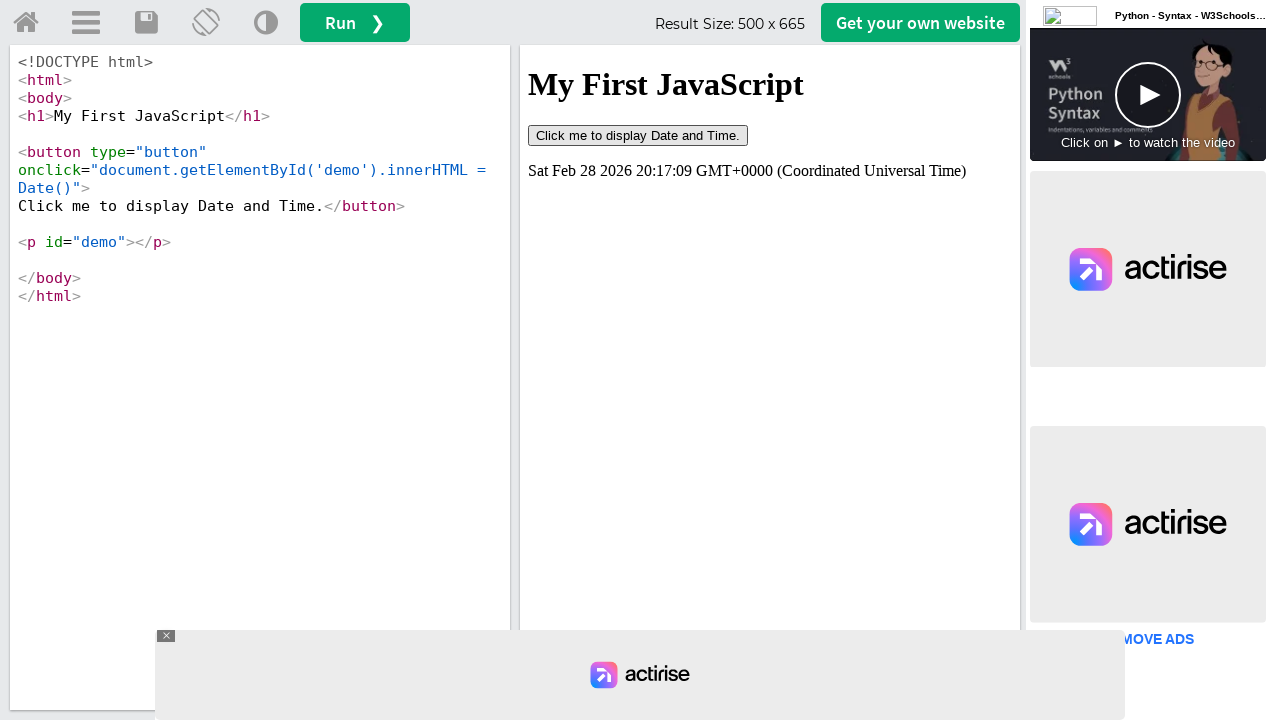